Tests drag and drop functionality by dragging an element and dropping it onto a target area within an iframe

Starting URL: https://jqueryui.com/droppable/

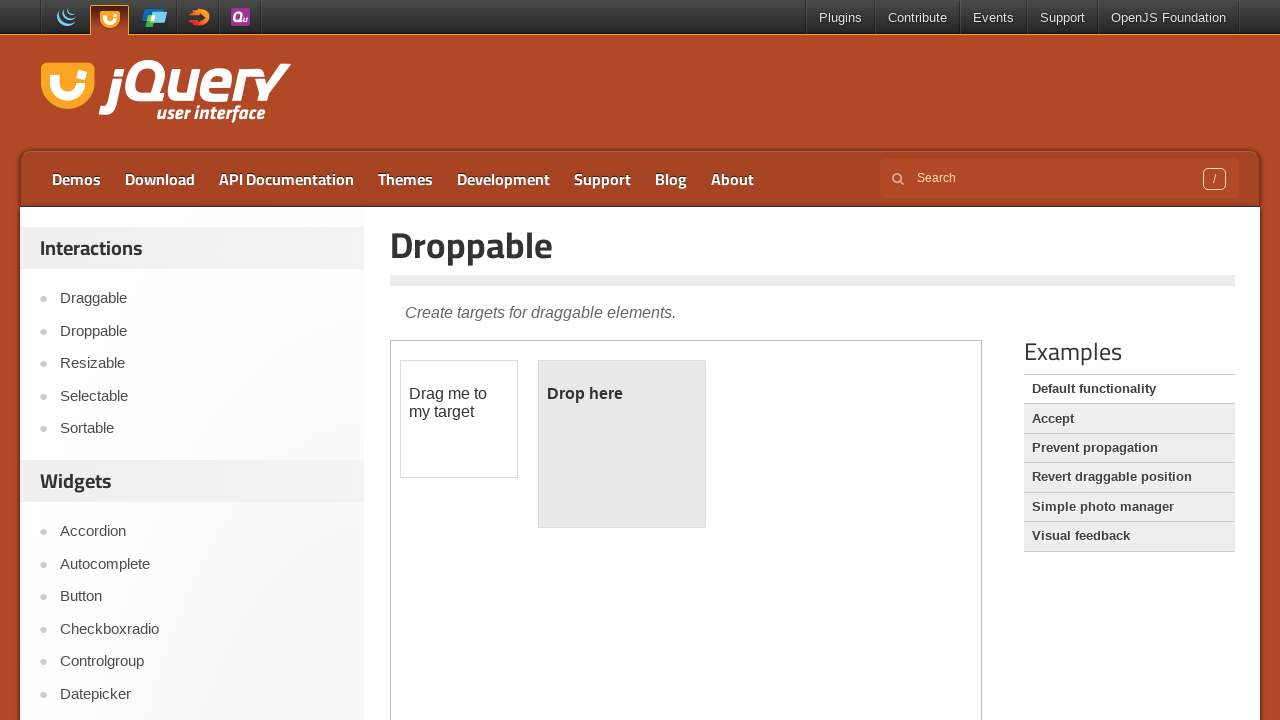

Located the iframe containing the drag and drop demo
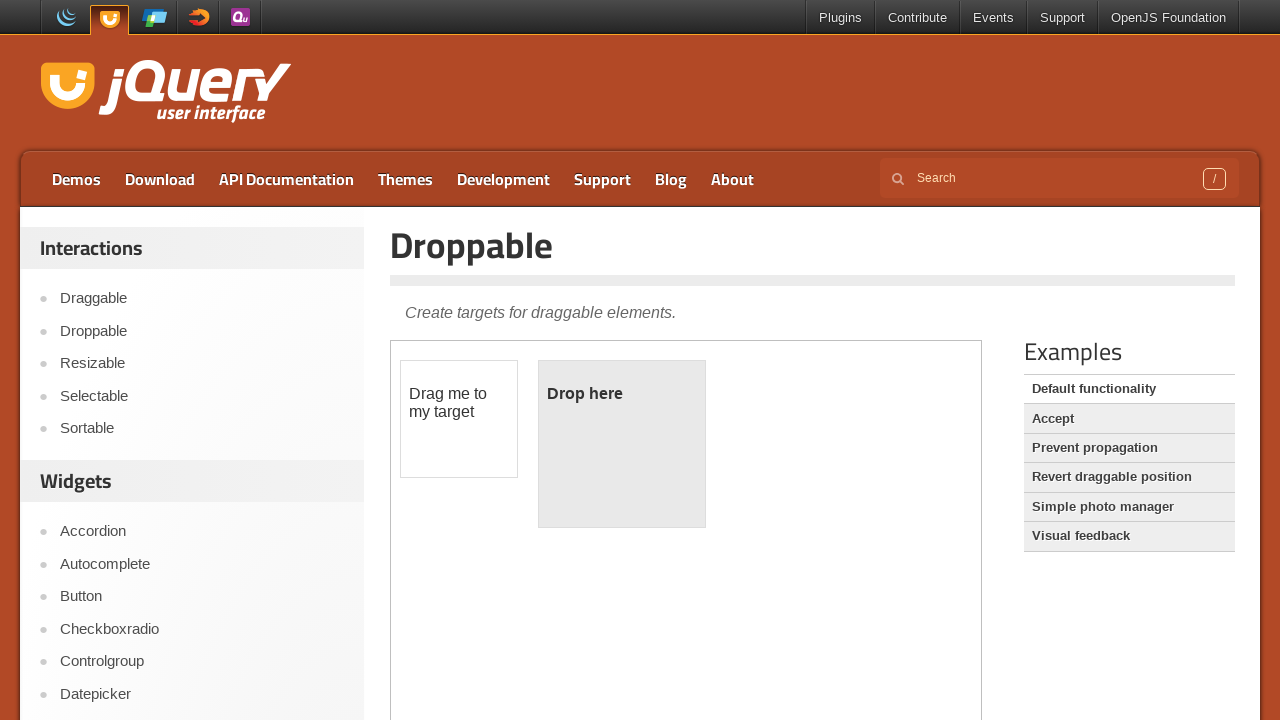

Located the draggable element (#draggable)
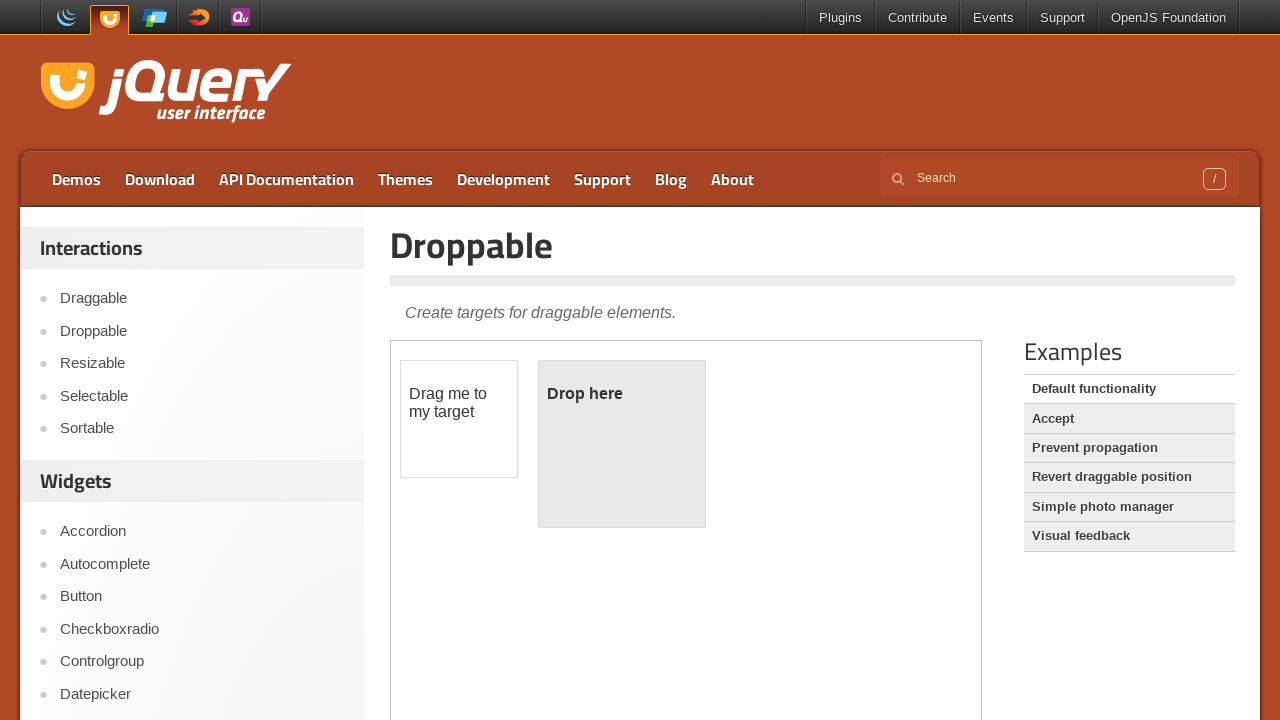

Located the droppable target element (#droppable)
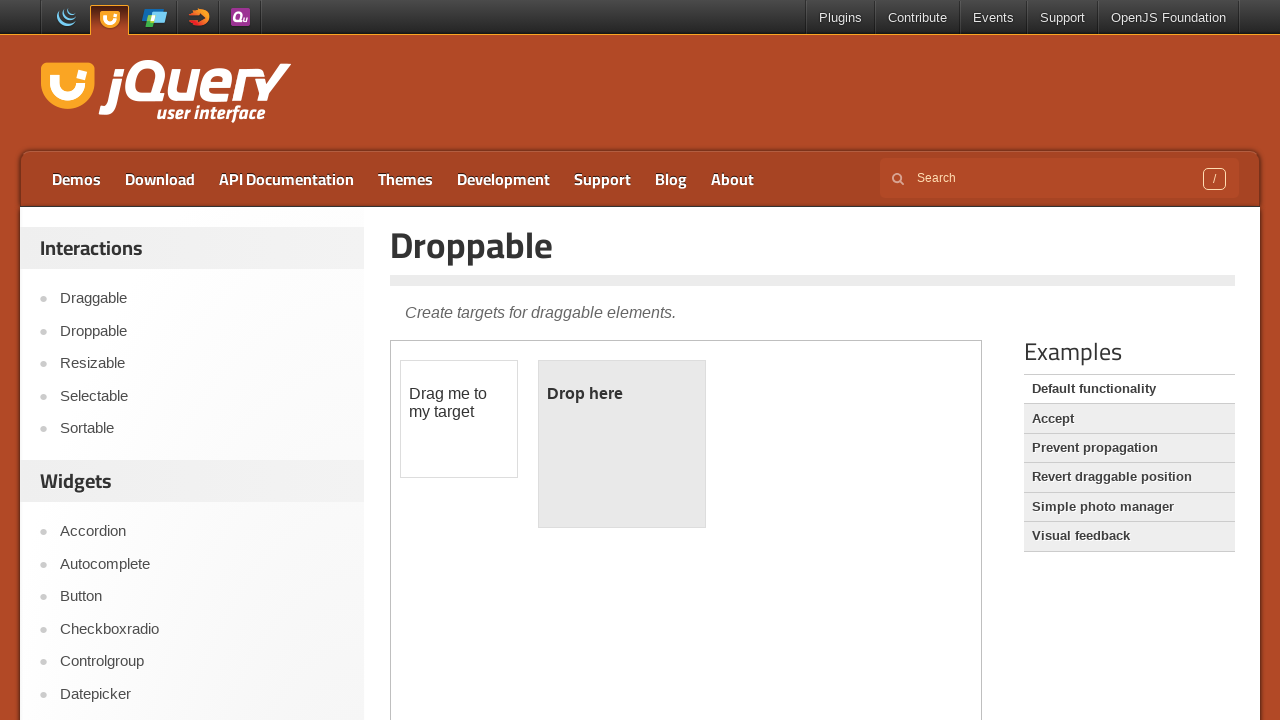

Dragged the draggable element and dropped it onto the droppable target at (622, 444)
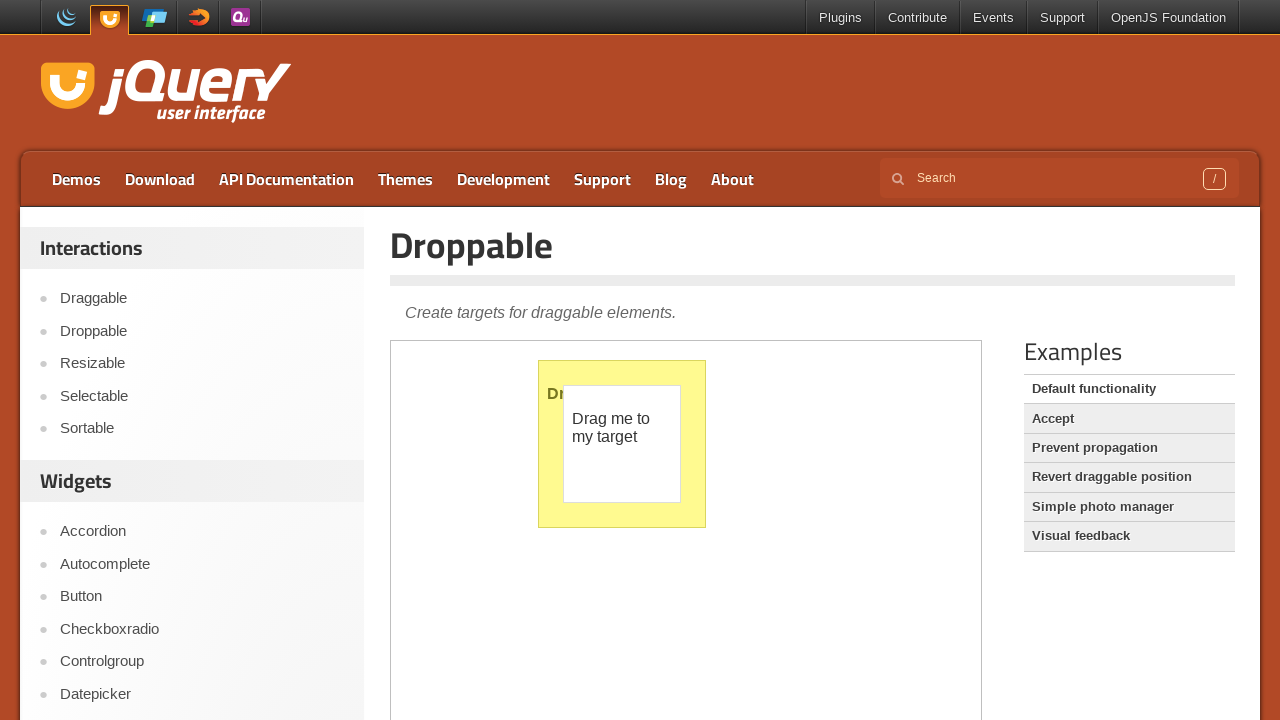

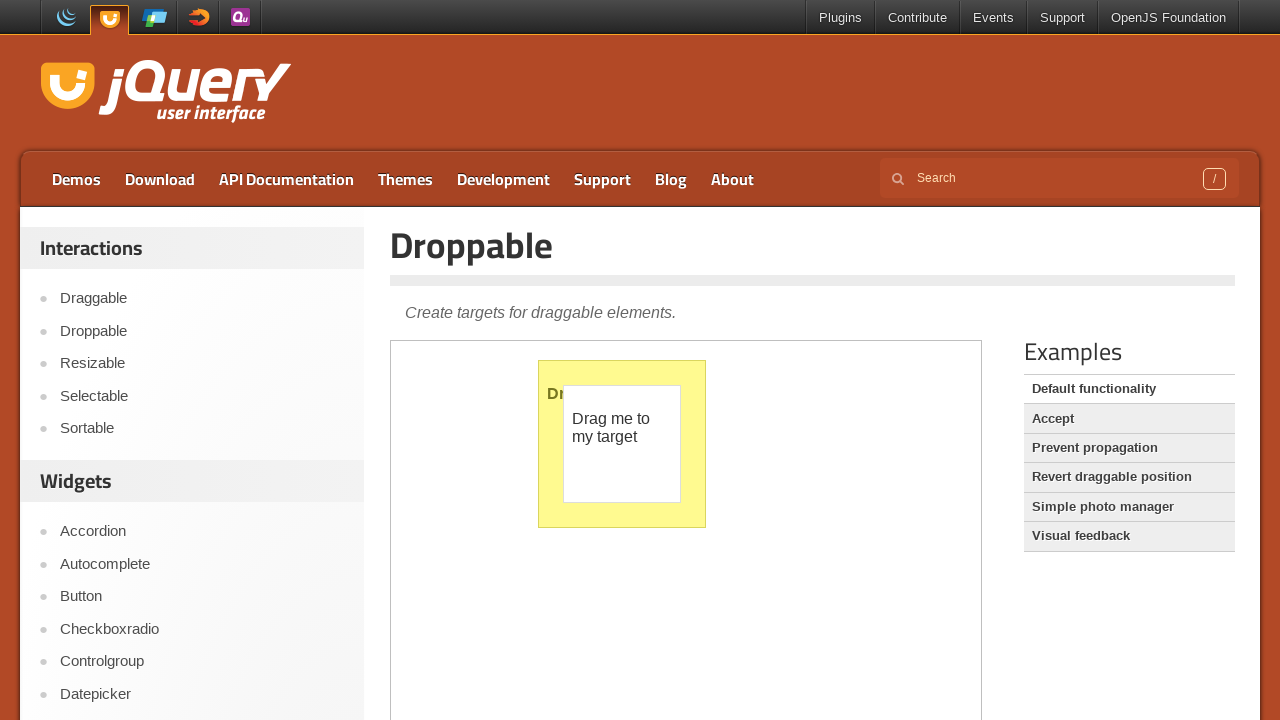